Solves a math problem by reading two numbers from the page, calculating their sum, and selecting the answer from a dropdown menu

Starting URL: http://suninjuly.github.io/selects1.html

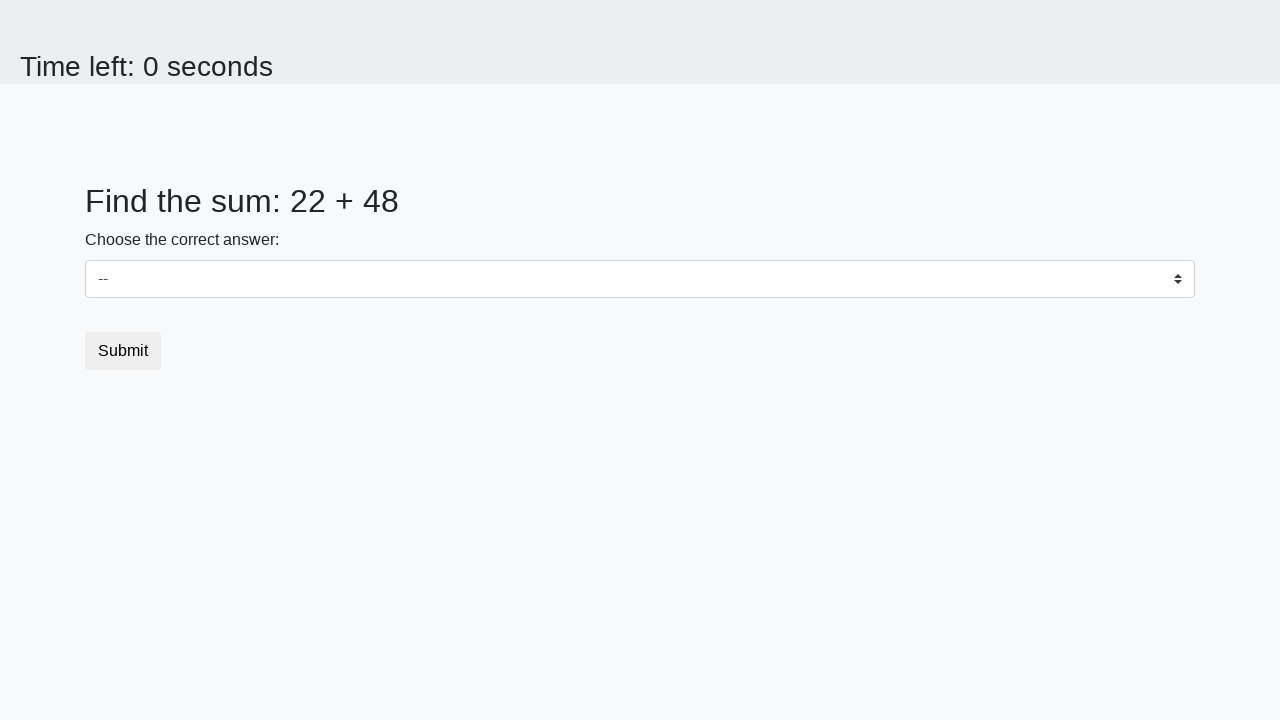

Read first number from #num1 element
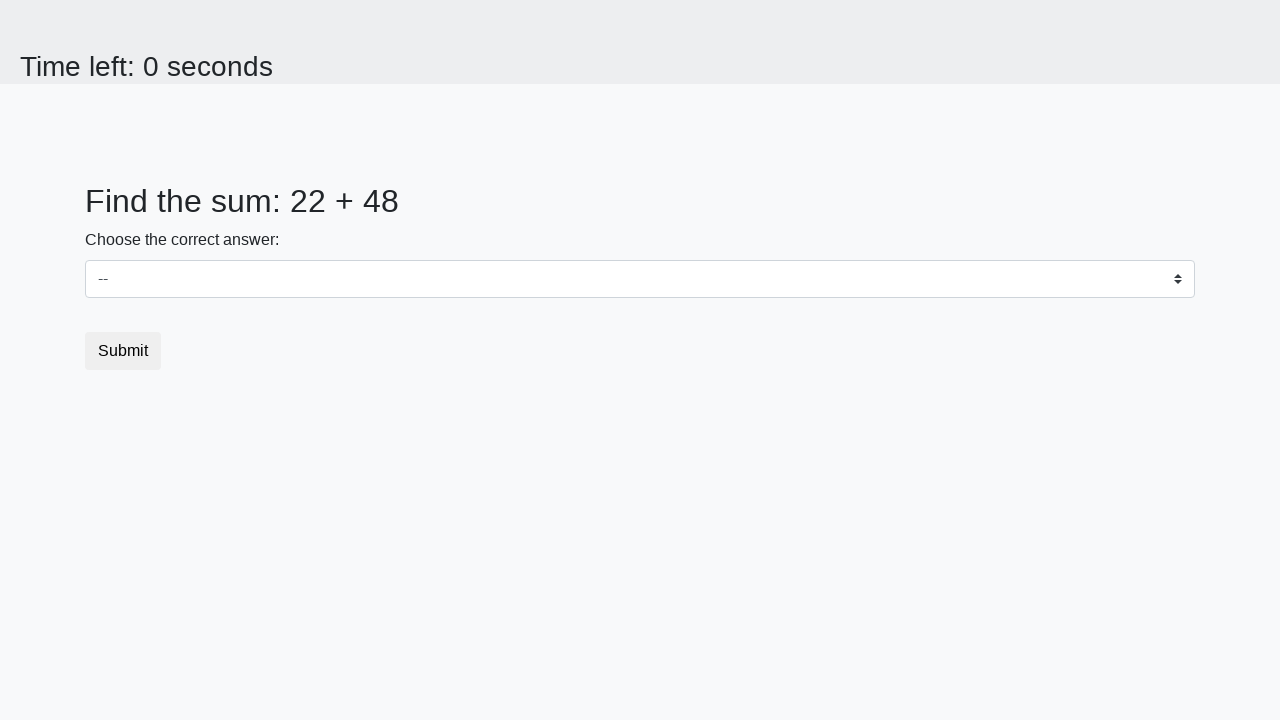

Read second number from #num2 element
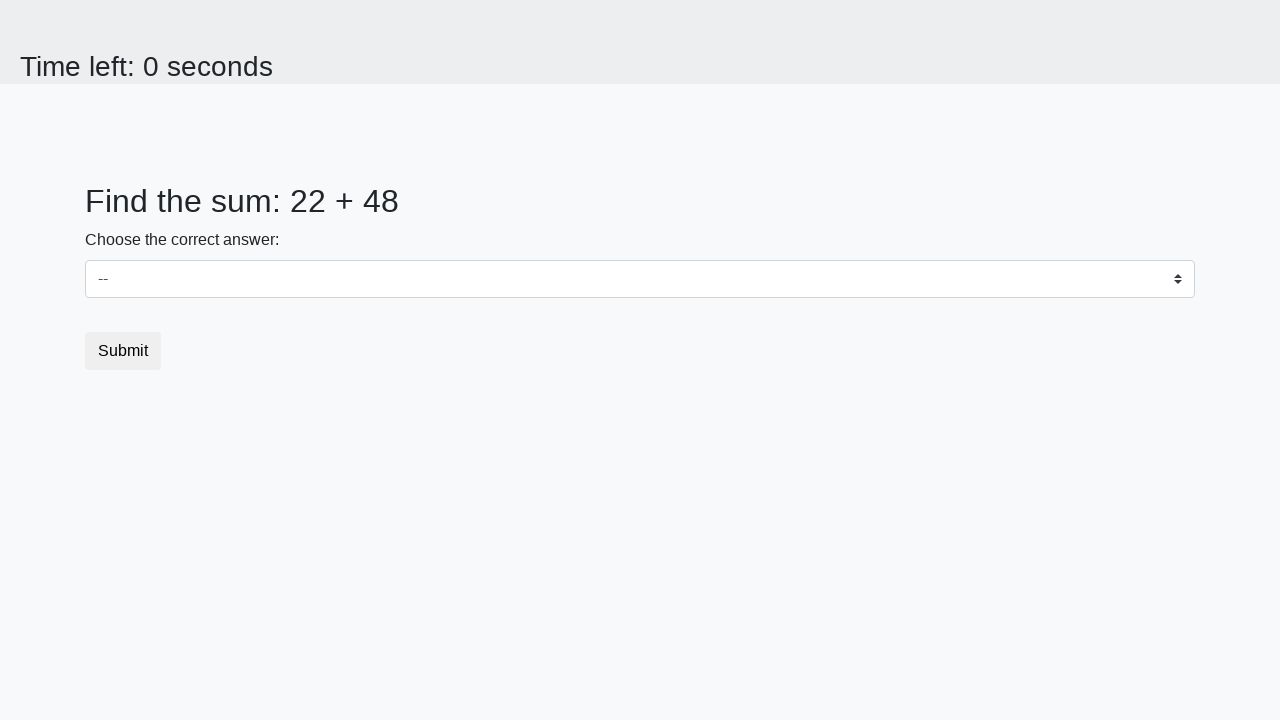

Calculated sum of 22 + 48 = 70
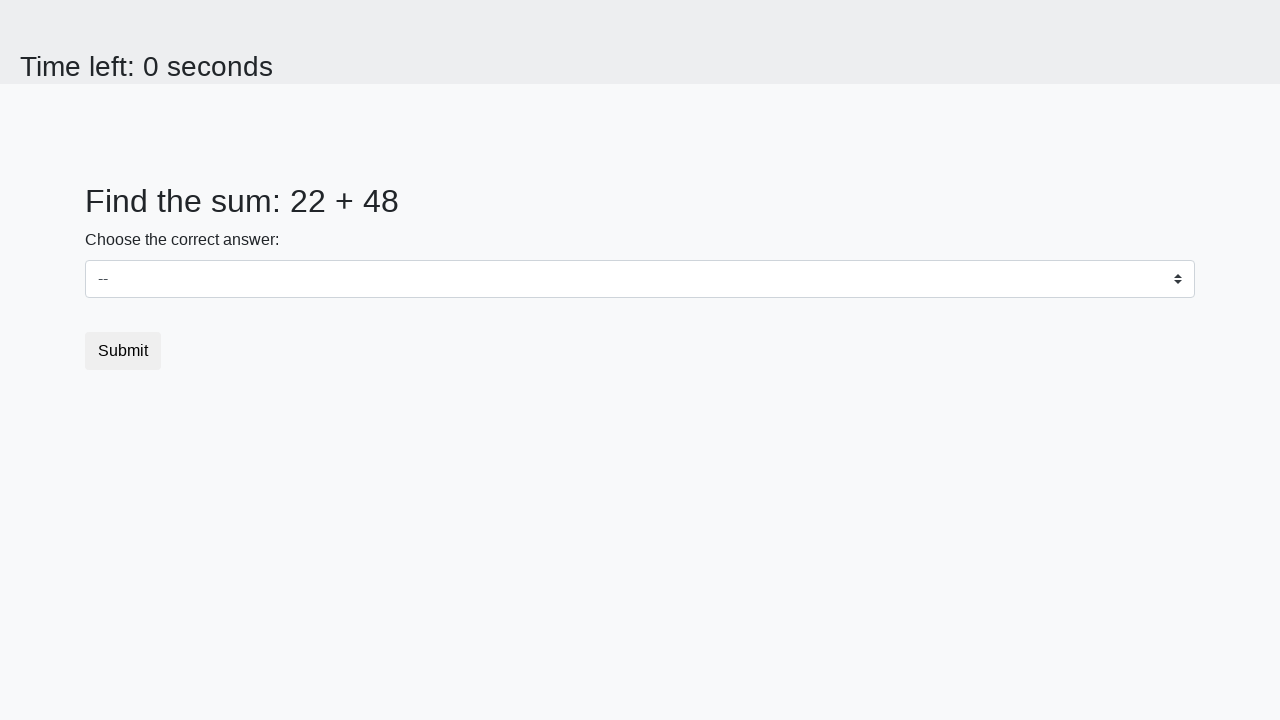

Selected calculated result '70' from dropdown menu on select
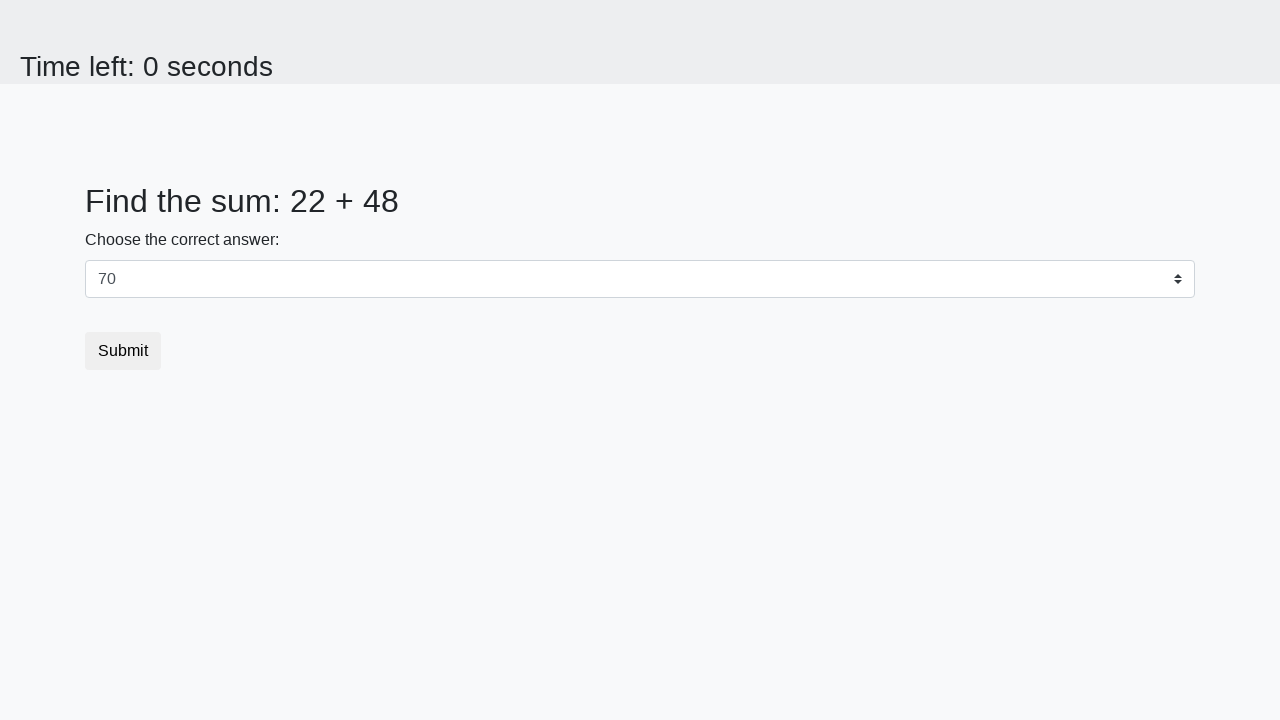

Clicked submit button to submit the form at (123, 351) on button.btn
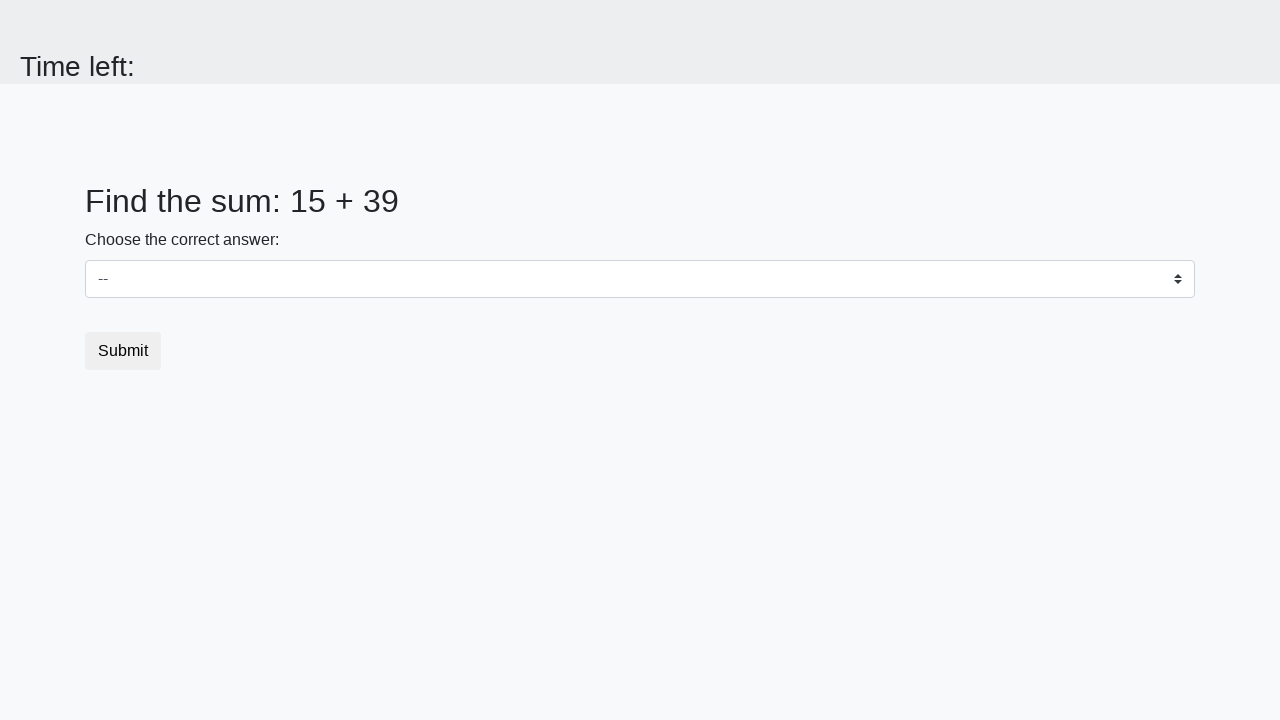

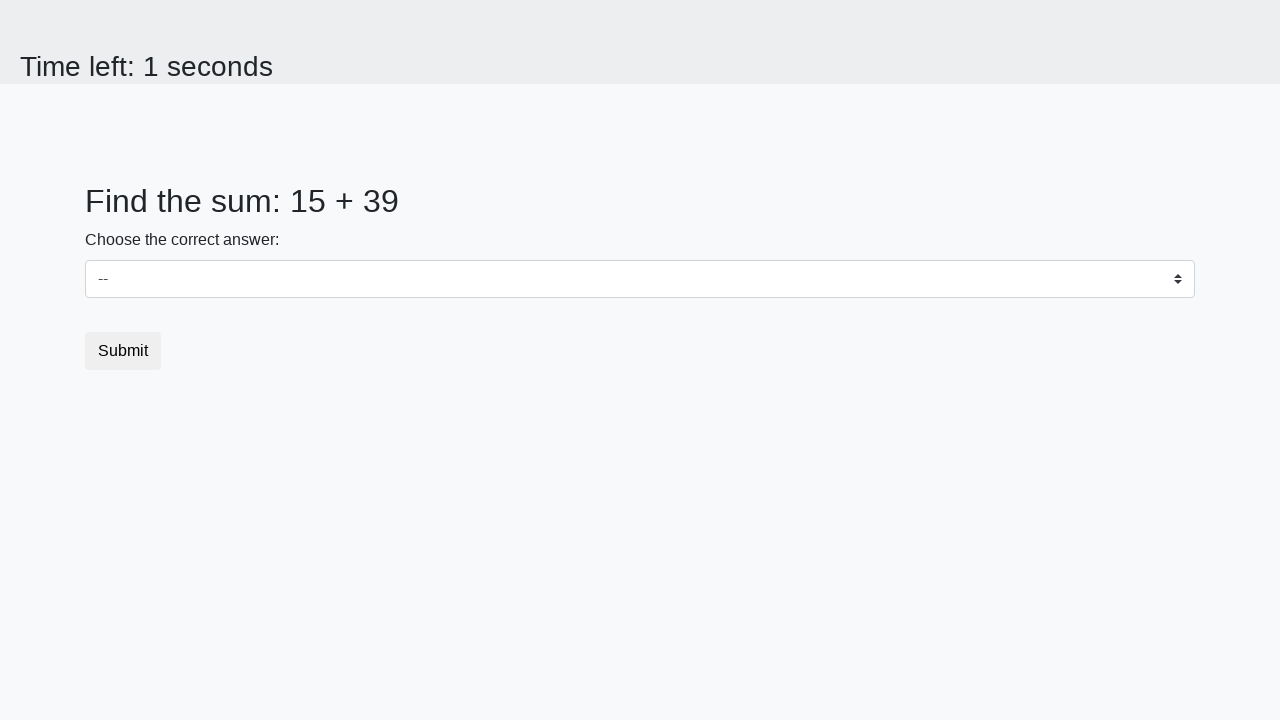